Tests single select dropdown functionality by selecting the "Blue" option from a dropdown menu on the DemoQA select menu page.

Starting URL: https://demoqa.com/select-menu

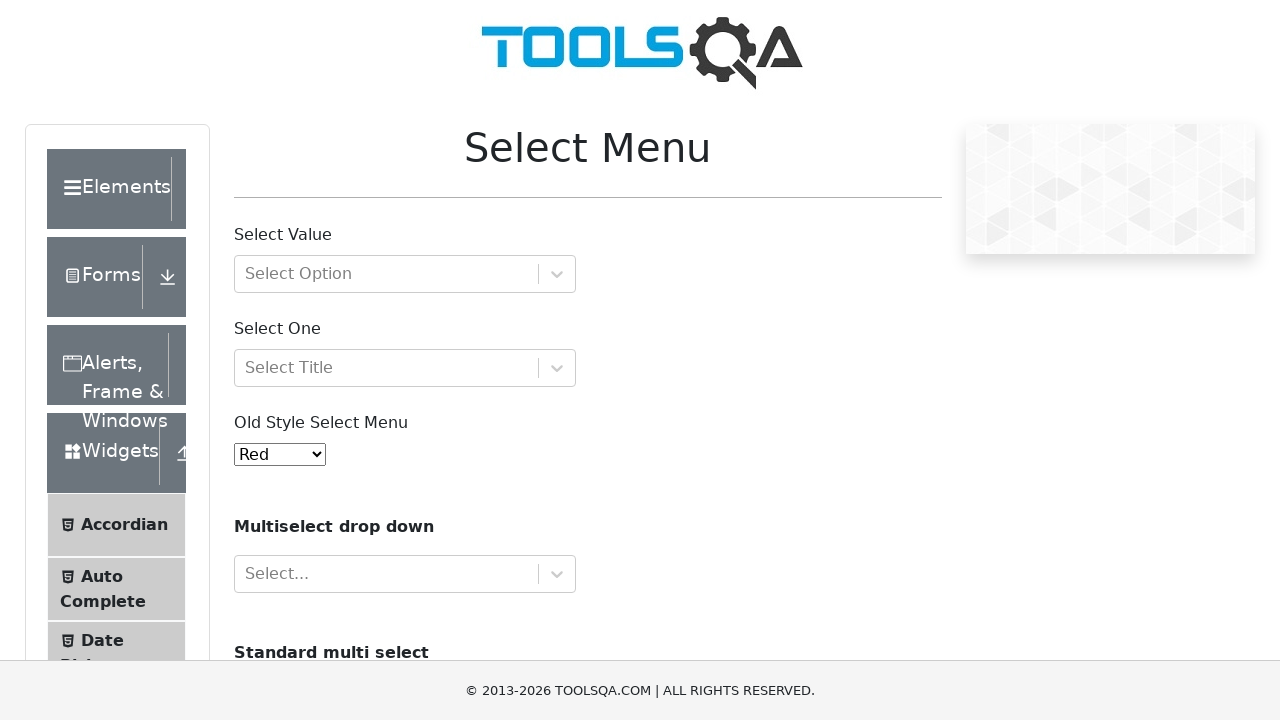

Navigated to DemoQA select menu page
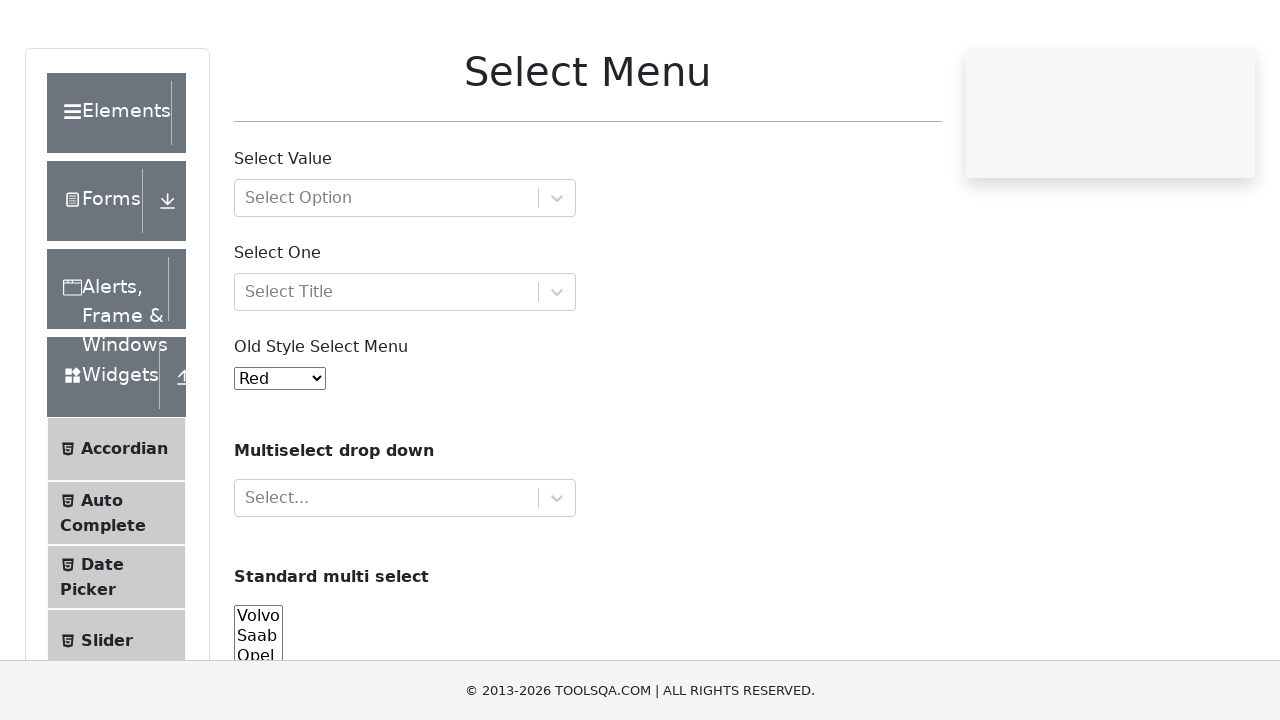

Selected 'Blue' option from the old-style select dropdown on #oldSelectMenu
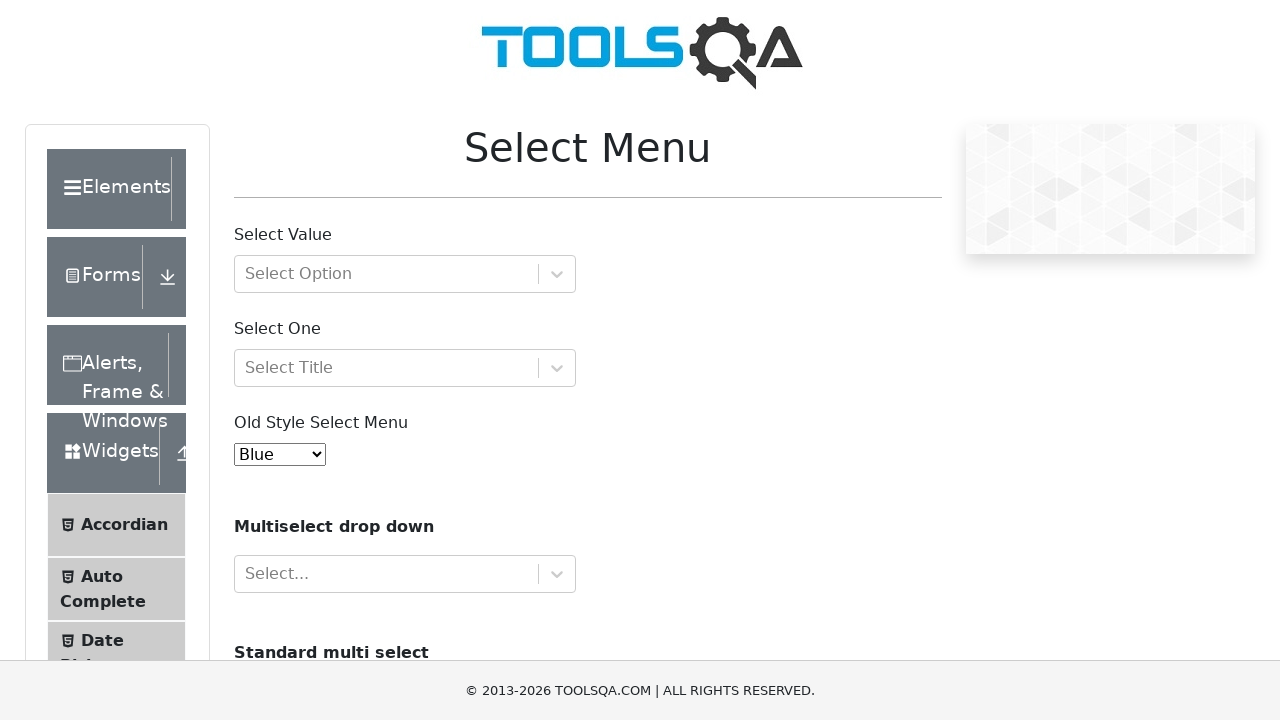

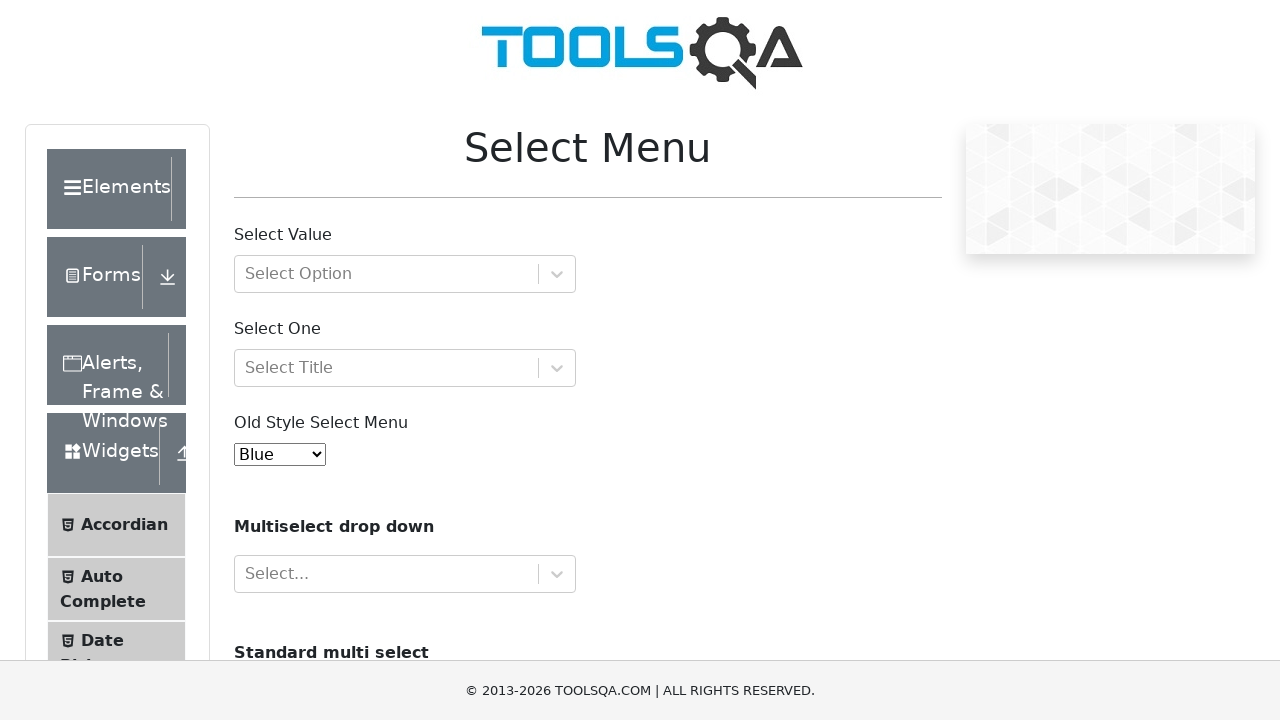